Tests unmarking todo items as complete by unchecking their checkboxes.

Starting URL: https://demo.playwright.dev/todomvc

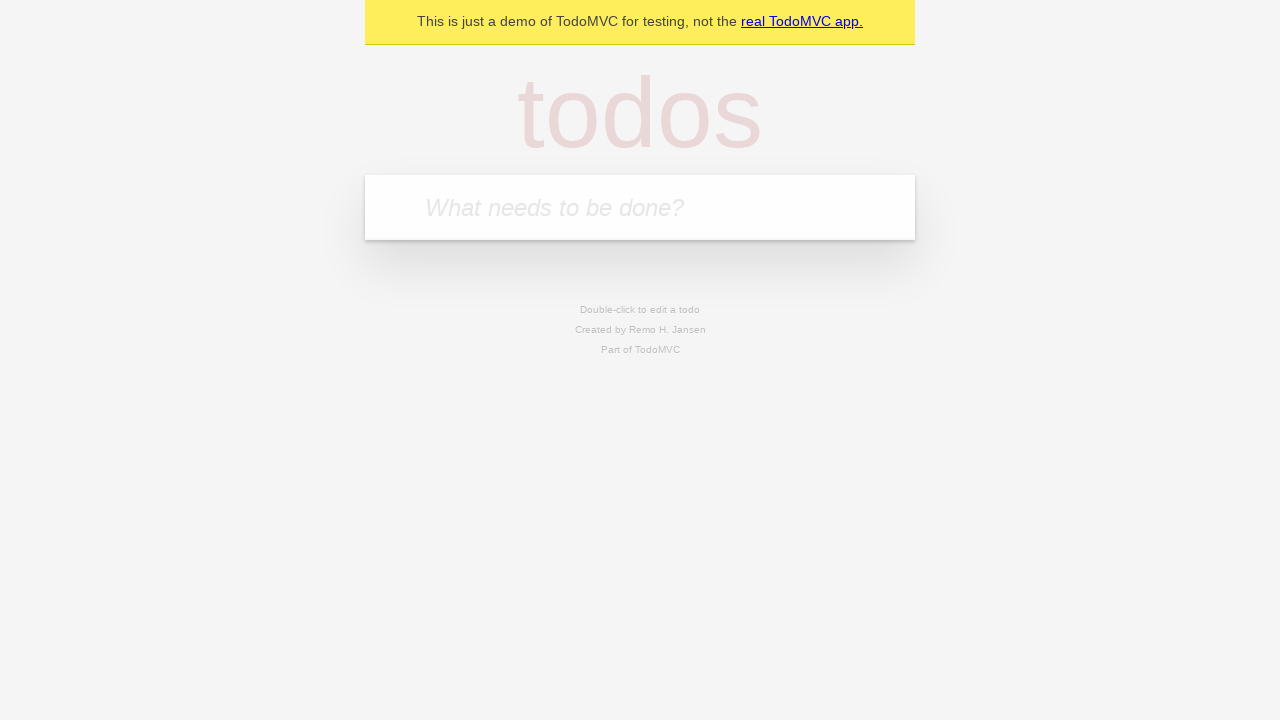

Filled todo input with 'test  01' on internal:attr=[placeholder="What needs to be done?"i]
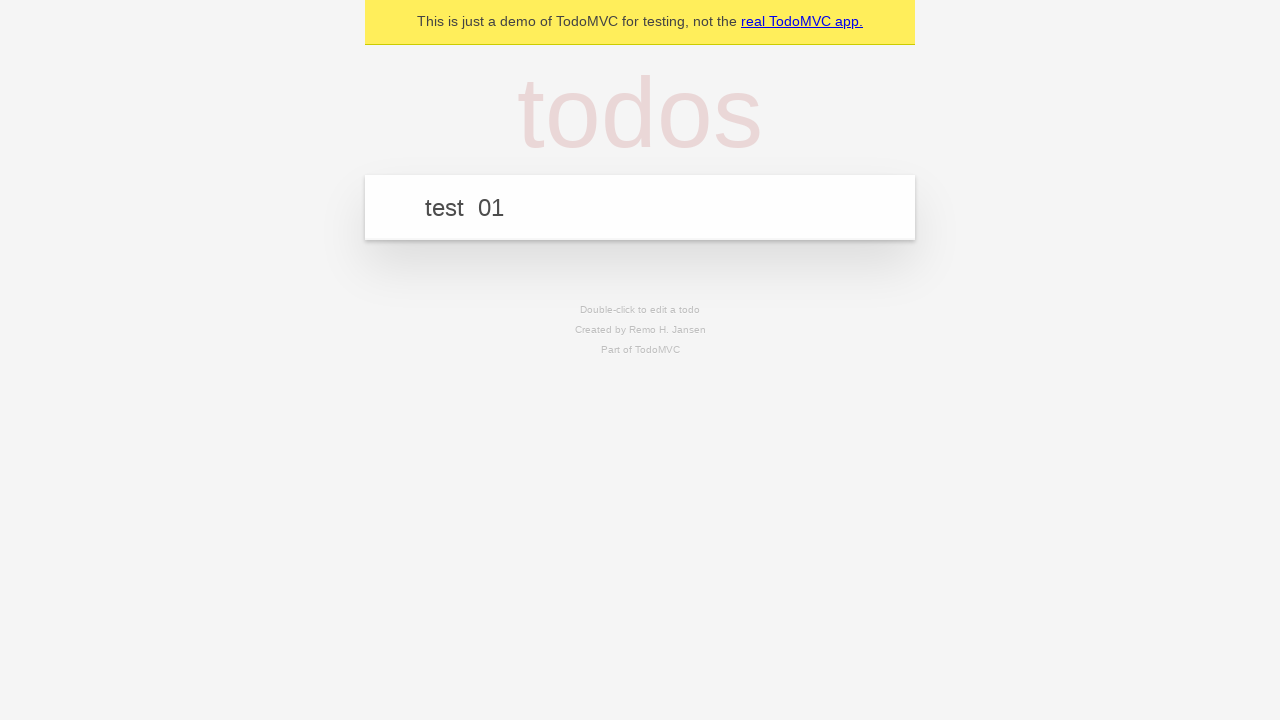

Pressed Enter to create first todo item on internal:attr=[placeholder="What needs to be done?"i]
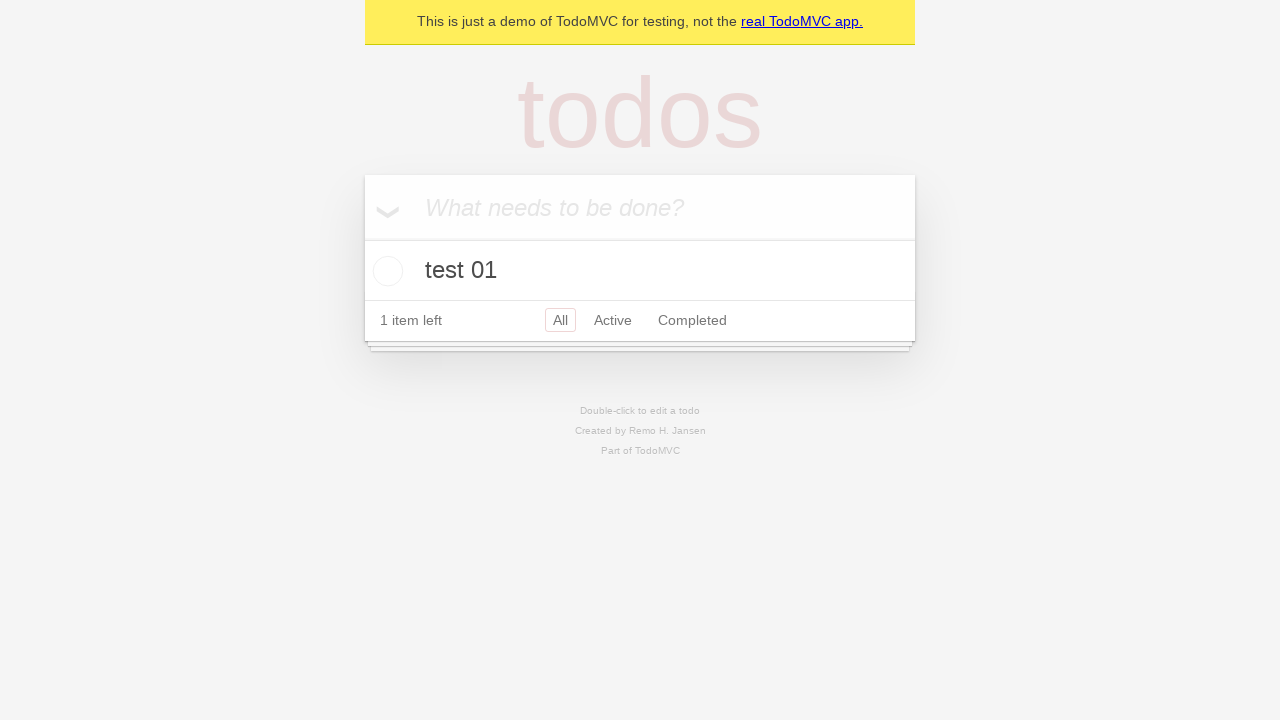

Filled todo input with 'test 02' on internal:attr=[placeholder="What needs to be done?"i]
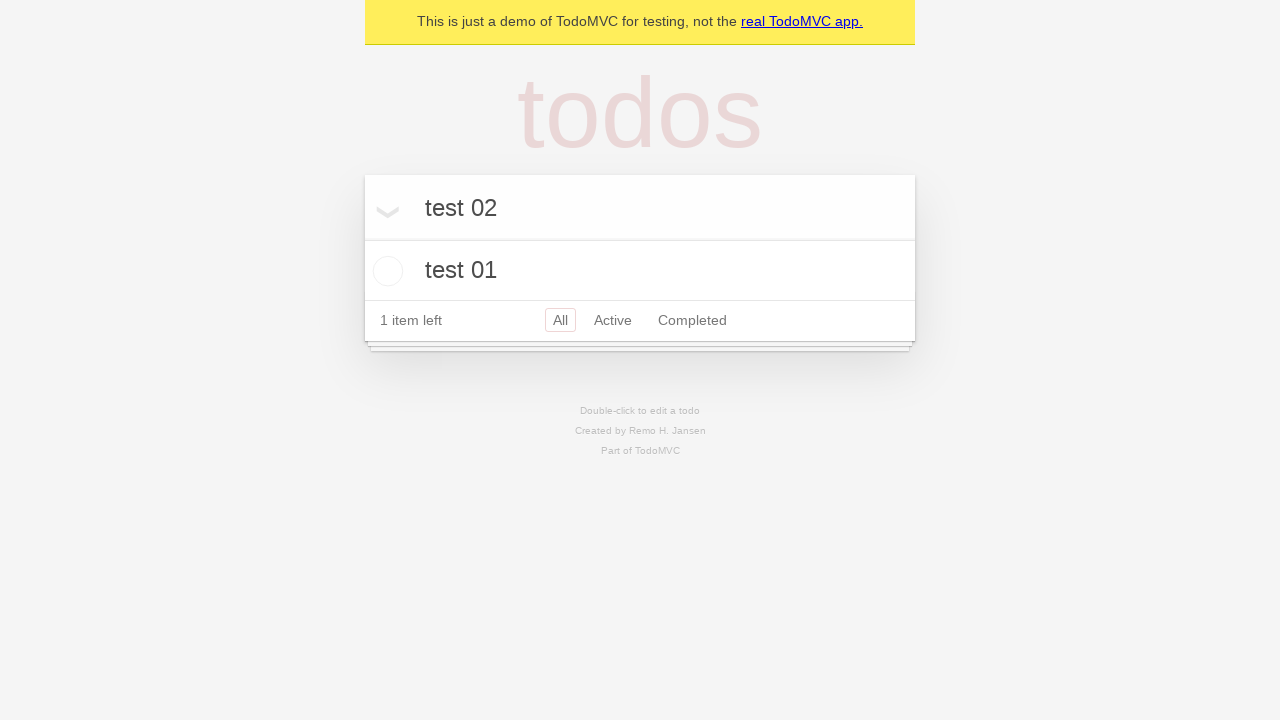

Pressed Enter to create second todo item on internal:attr=[placeholder="What needs to be done?"i]
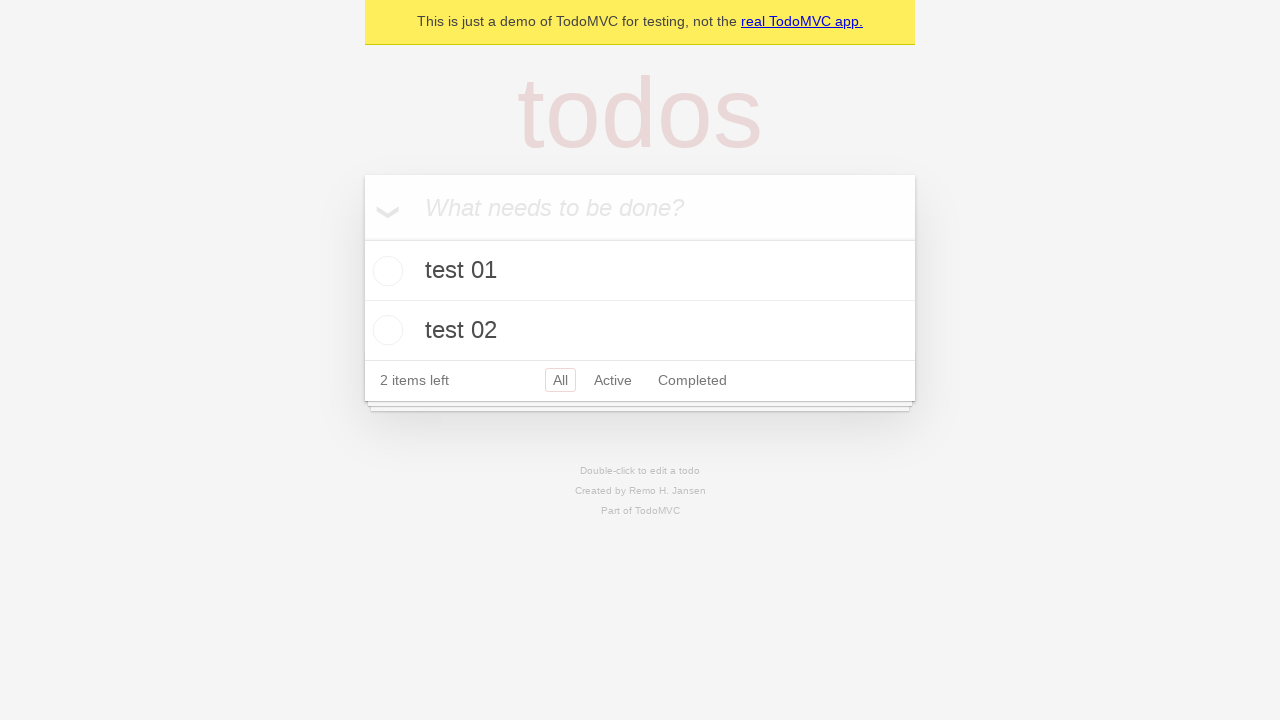

Checked the first todo item checkbox at (385, 271) on internal:testid=[data-testid="todo-item"s] >> nth=0 >> internal:role=checkbox
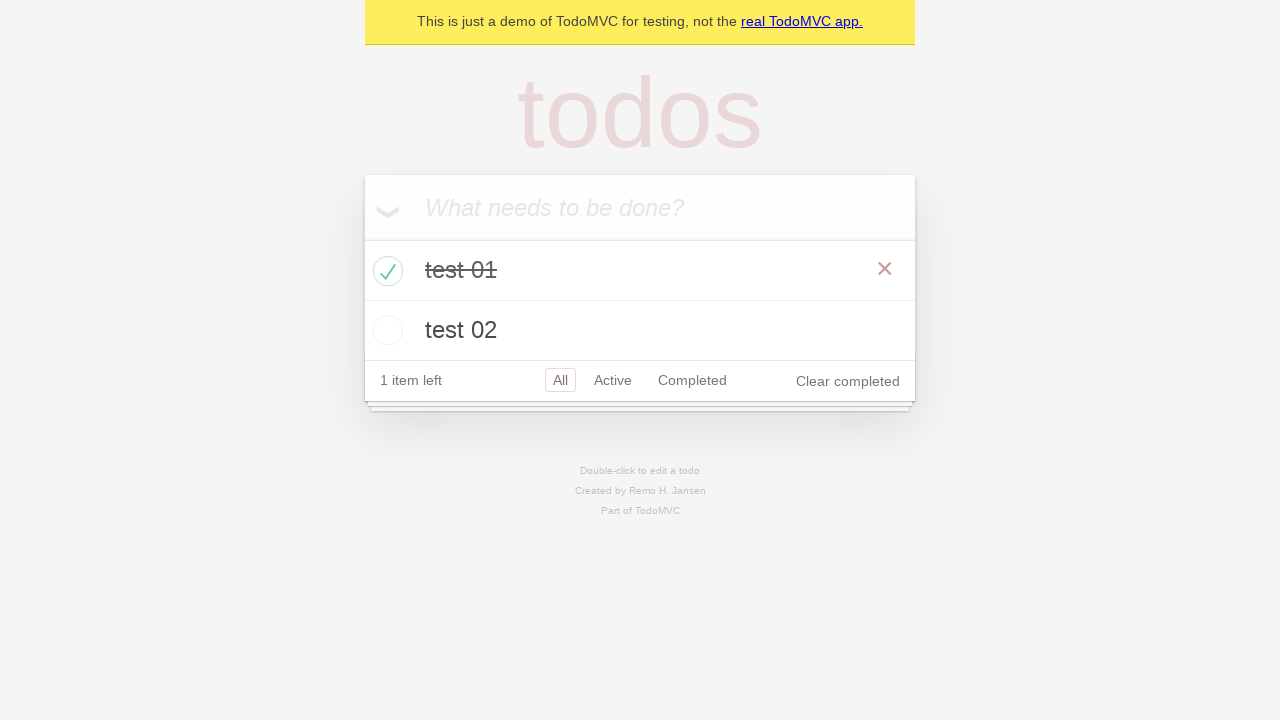

Unchecked the first todo item checkbox to mark it as incomplete at (385, 271) on internal:testid=[data-testid="todo-item"s] >> nth=0 >> internal:role=checkbox
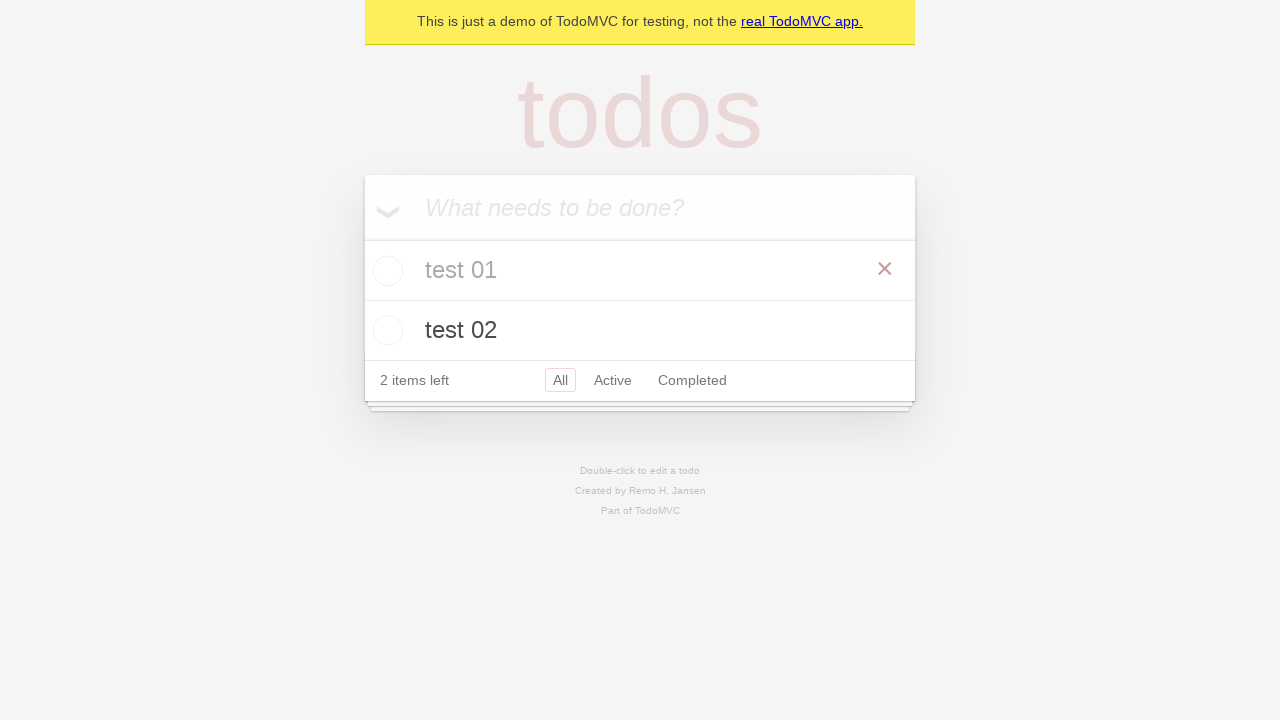

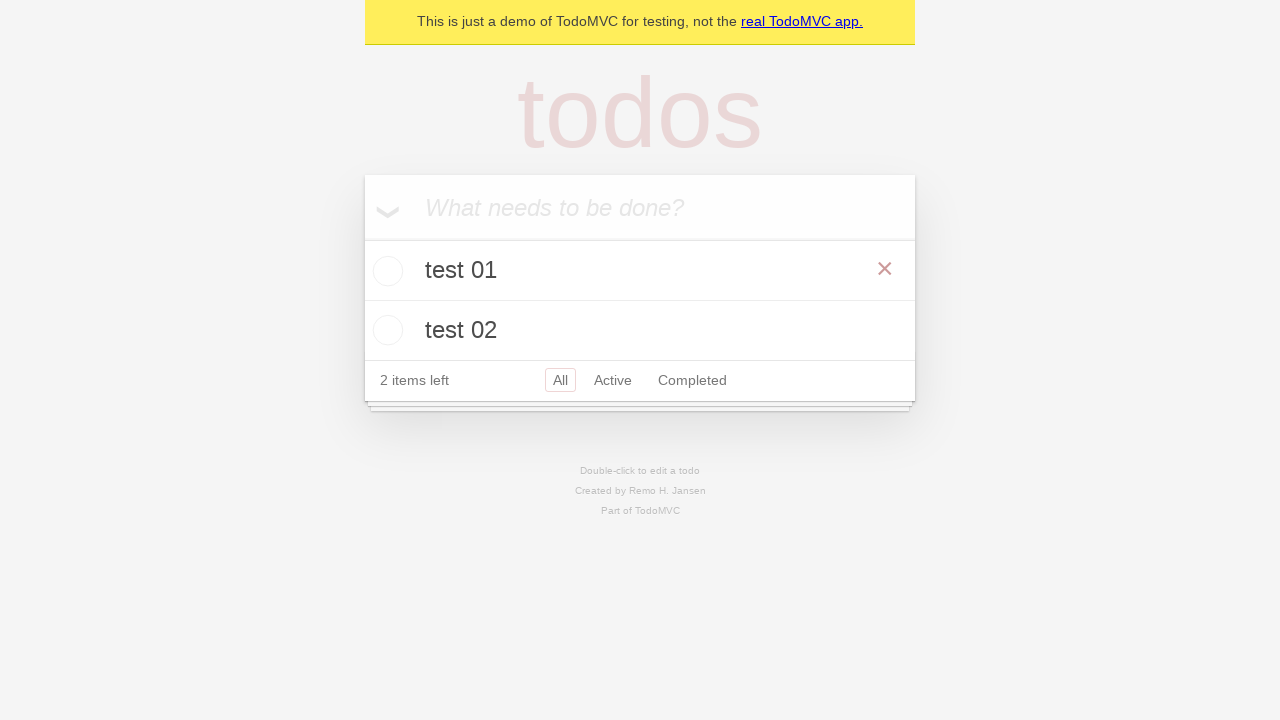